Tests that the todo counter displays the correct number of items

Starting URL: https://demo.playwright.dev/todomvc

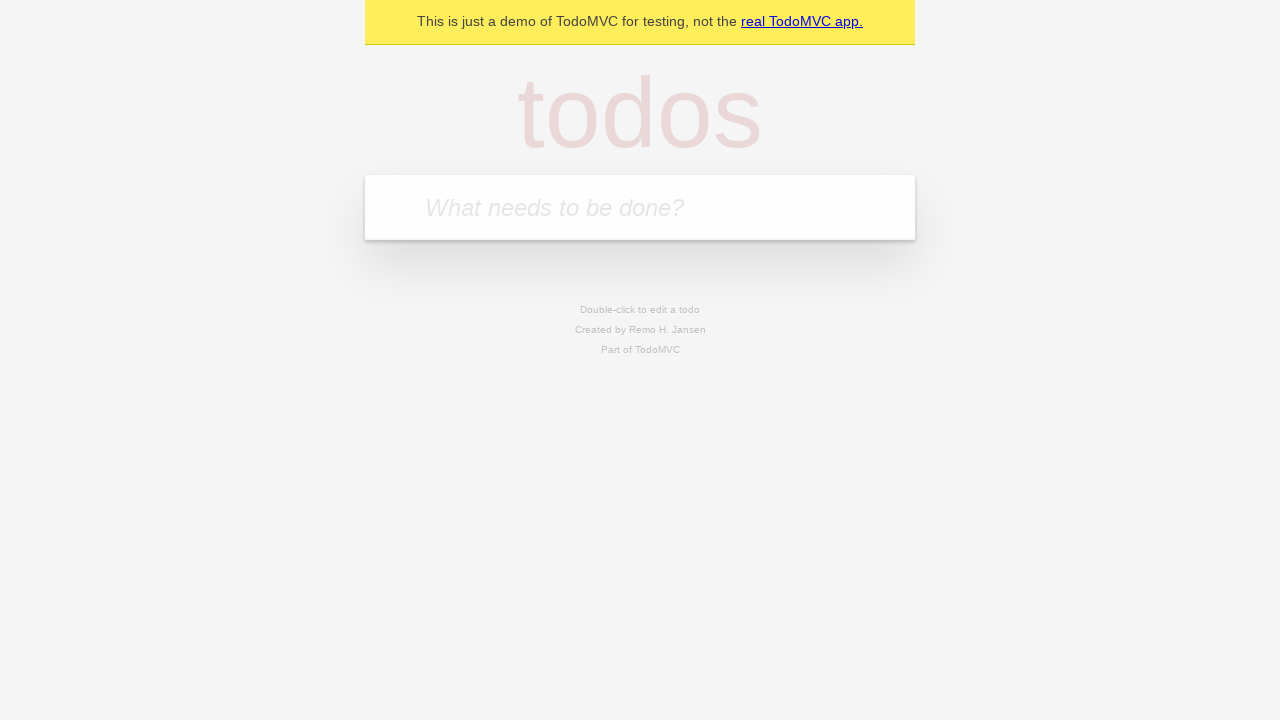

Located the 'What needs to be done?' input field
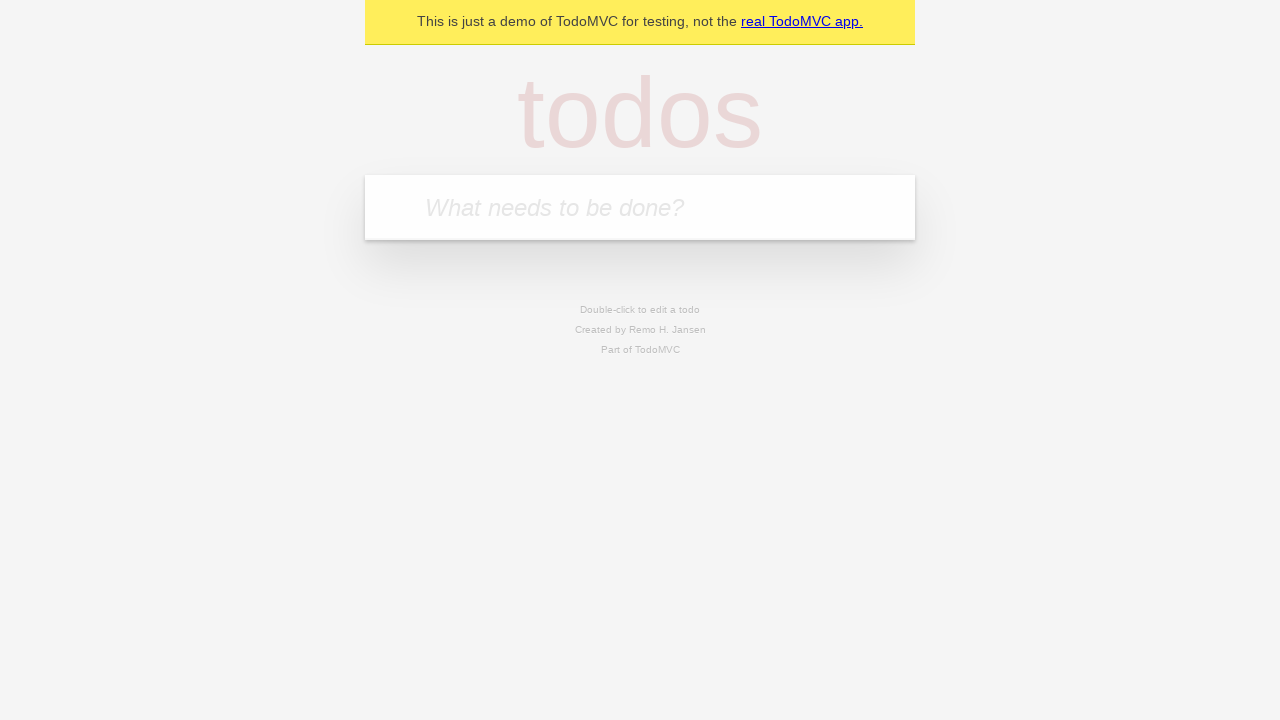

Filled first todo input with 'buy some cheese' on internal:attr=[placeholder="What needs to be done?"i]
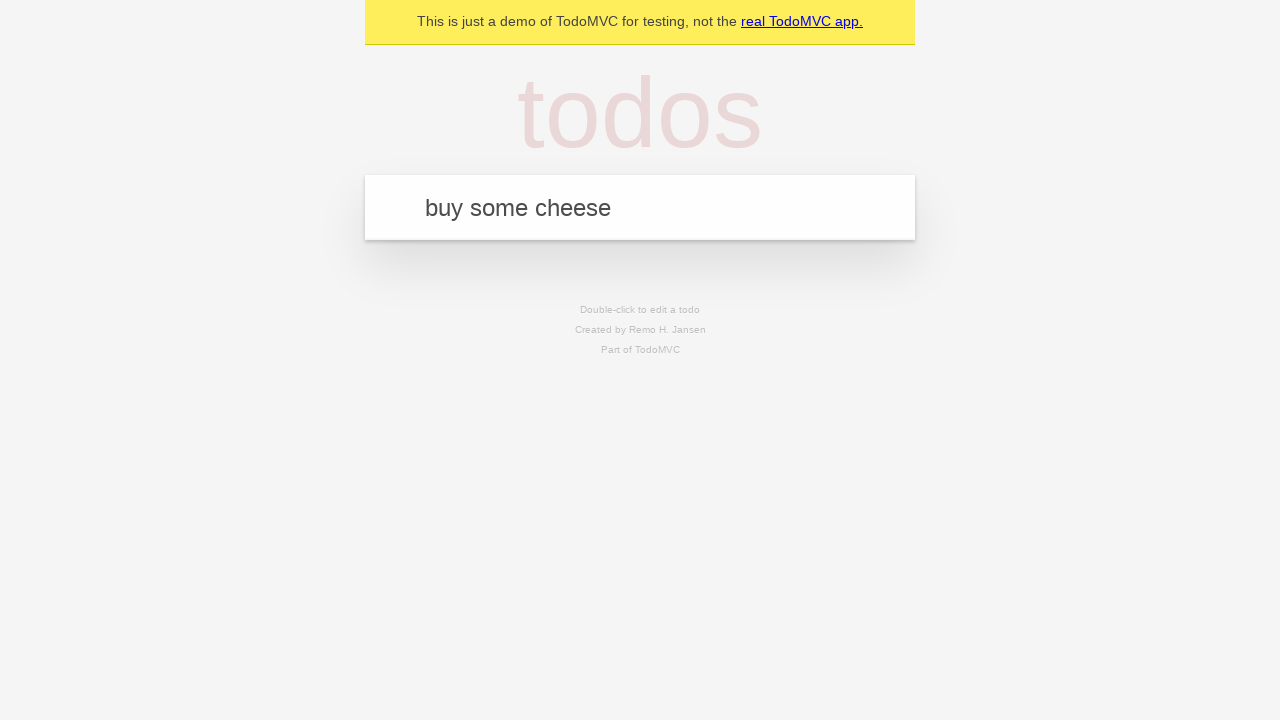

Pressed Enter to create first todo item on internal:attr=[placeholder="What needs to be done?"i]
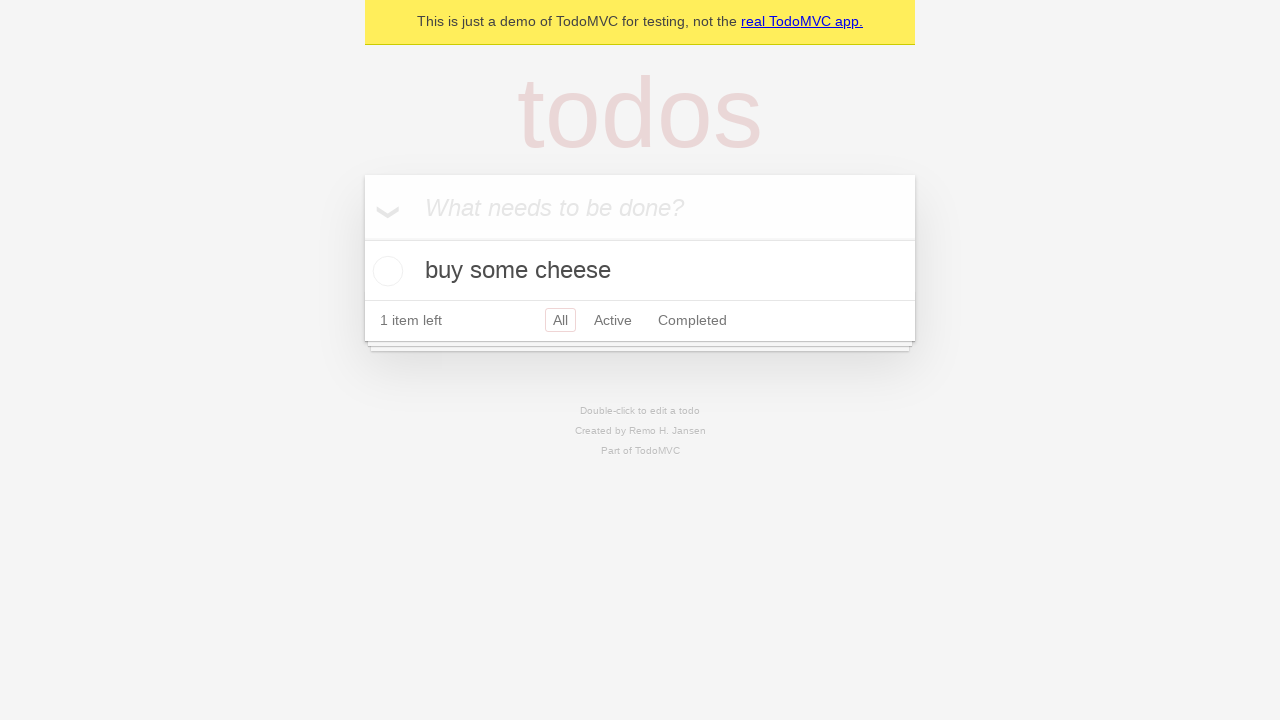

Todo counter element appeared on page
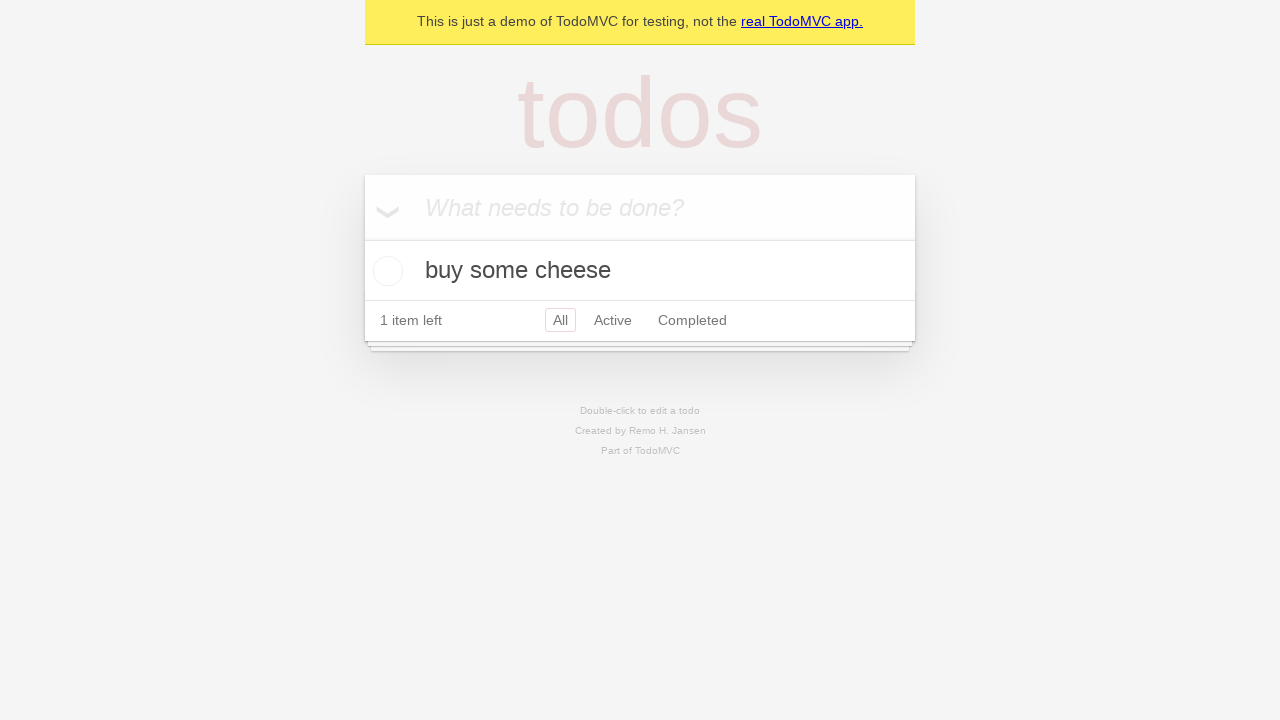

Filled second todo input with 'feed the cat' on internal:attr=[placeholder="What needs to be done?"i]
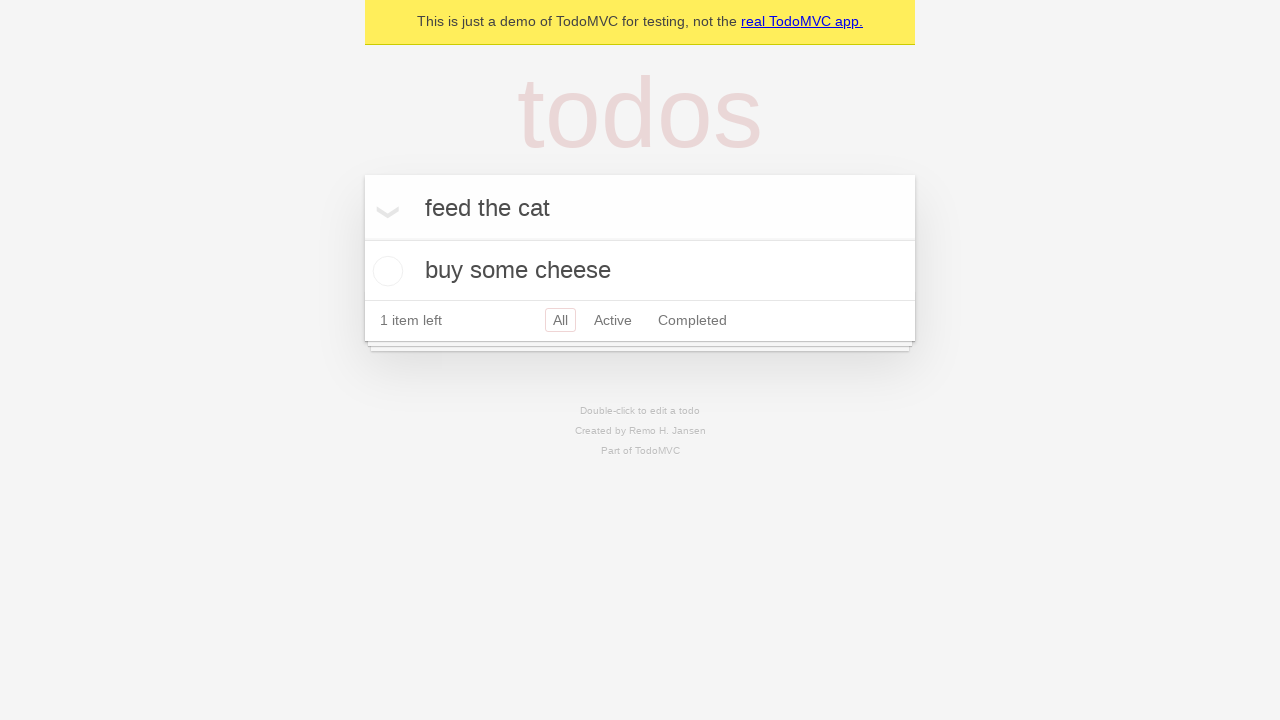

Pressed Enter to create second todo item on internal:attr=[placeholder="What needs to be done?"i]
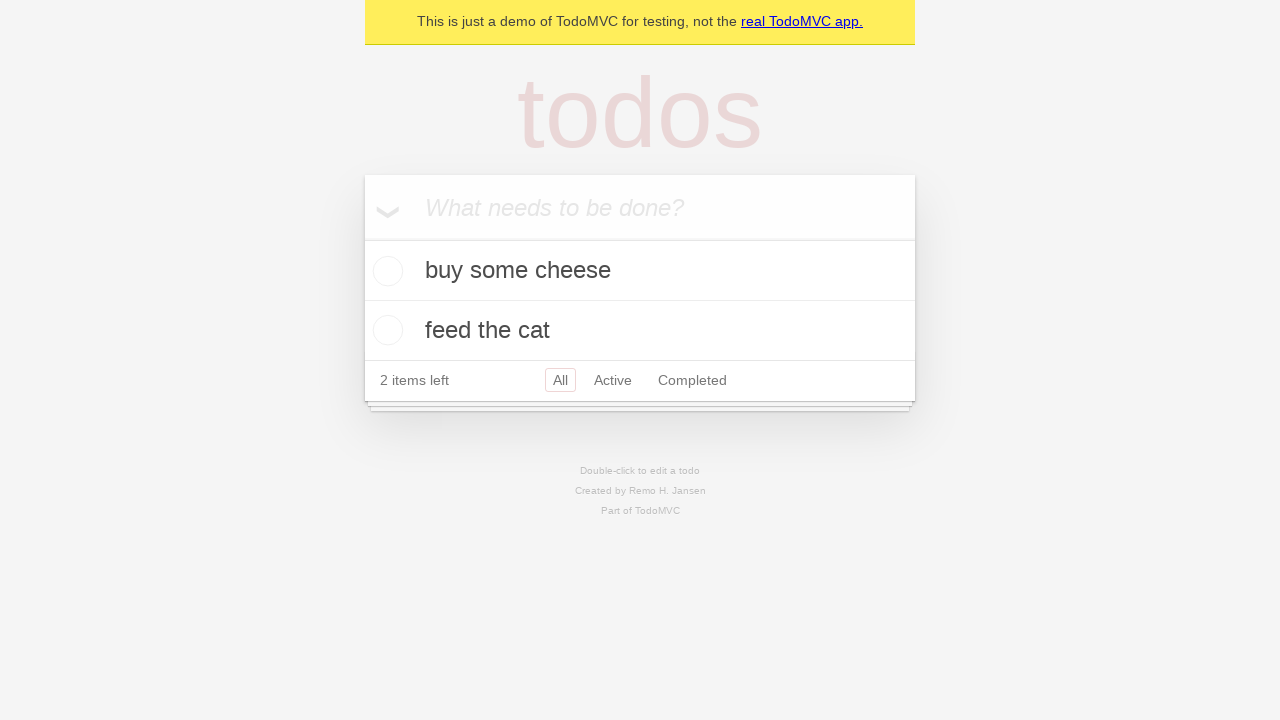

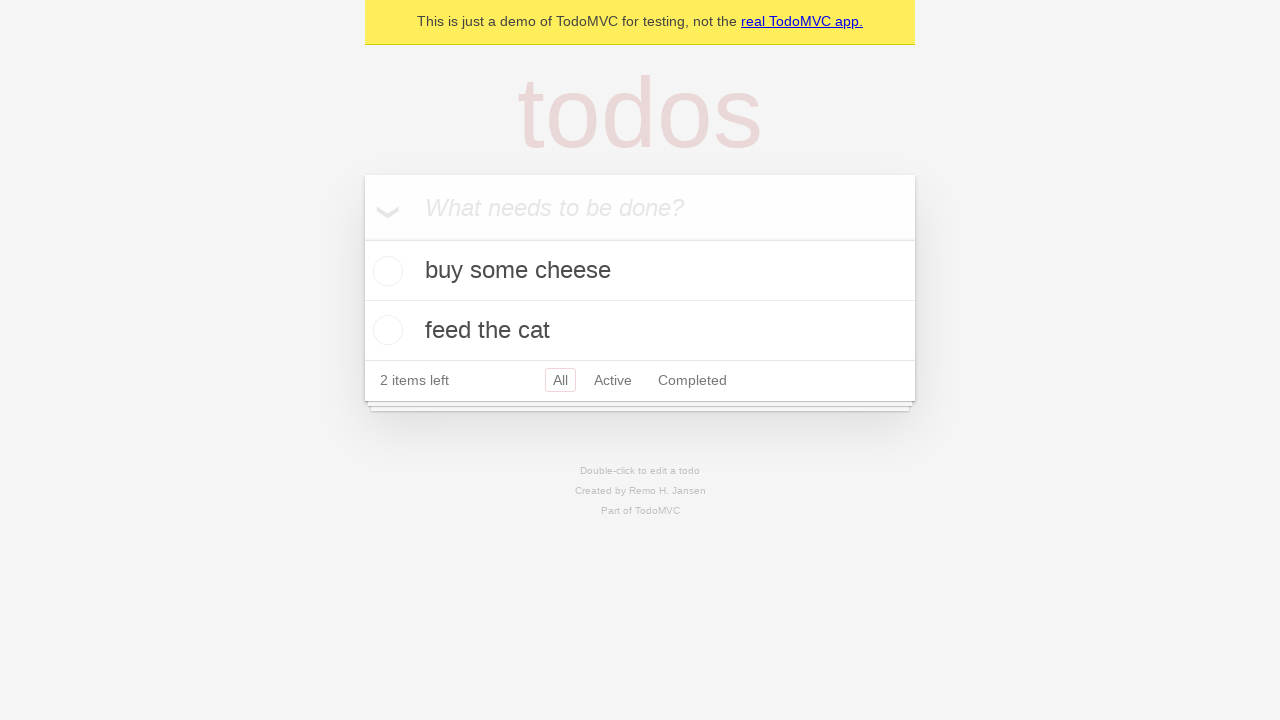